Tests checkbox functionality by clicking checkboxes to toggle their selected state

Starting URL: https://the-internet.herokuapp.com/

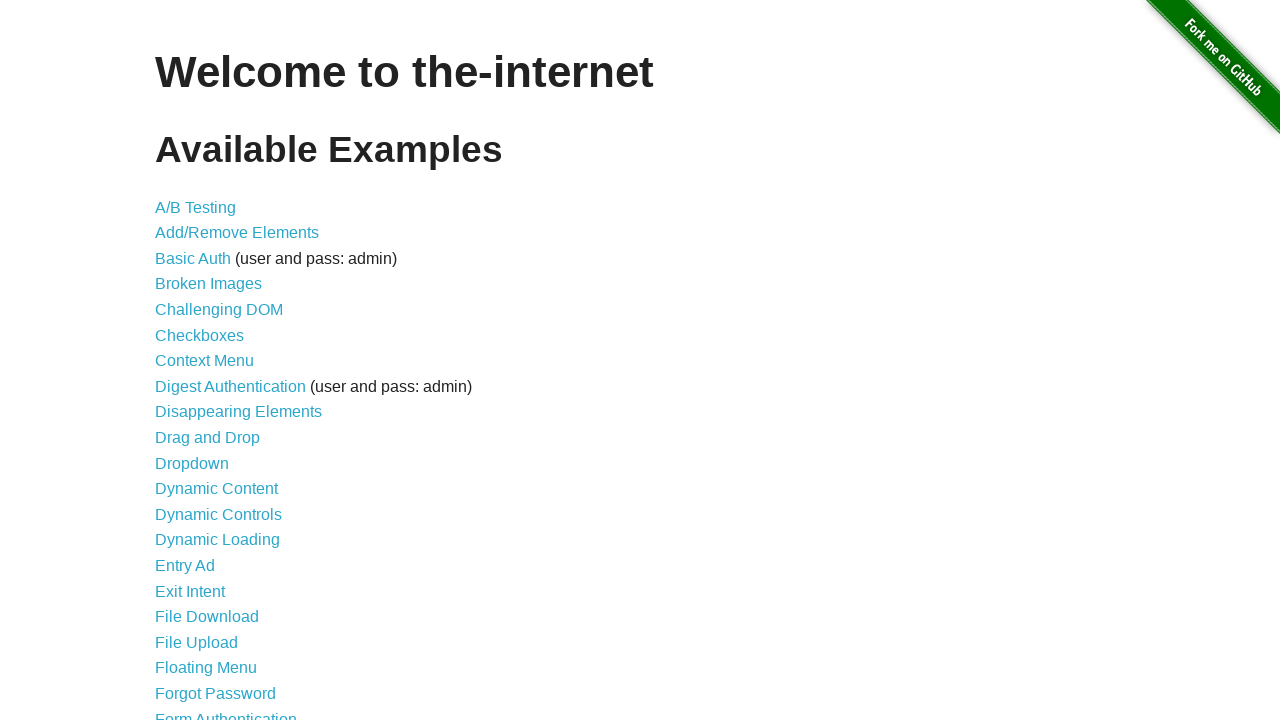

Clicked on Checkboxes link at (200, 335) on a[href="/checkboxes"]
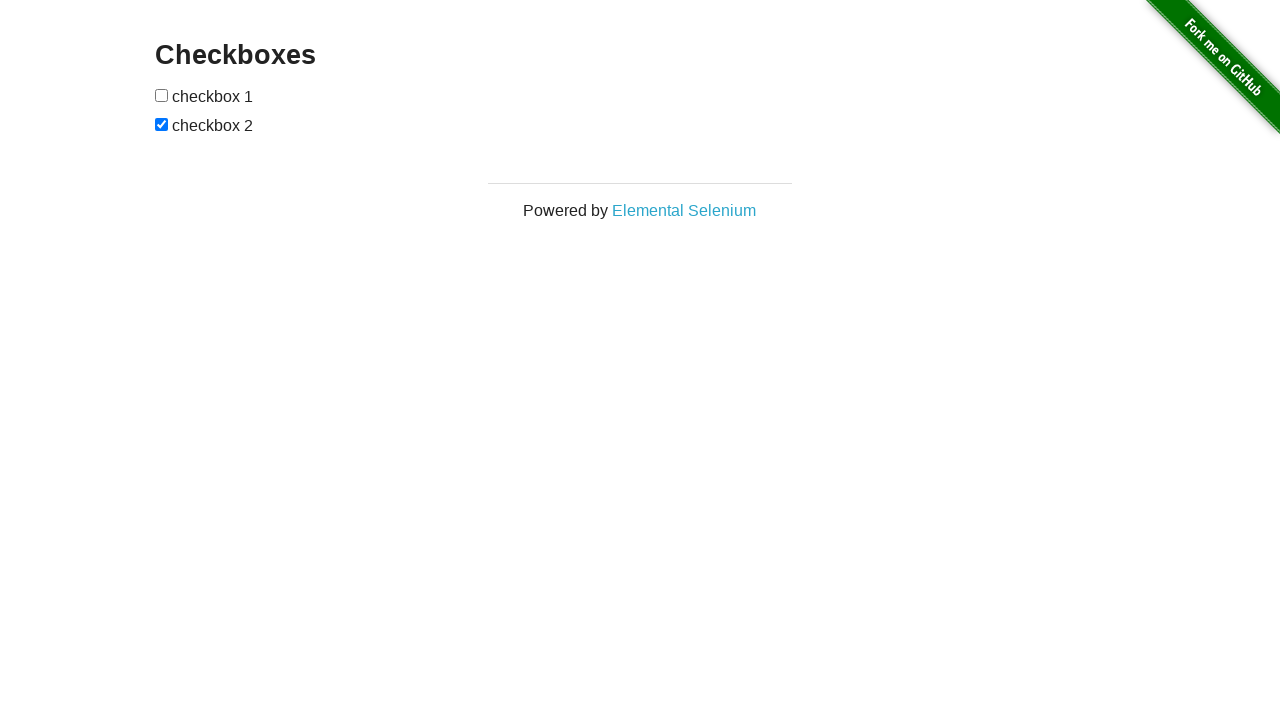

Checkboxes loaded and became visible
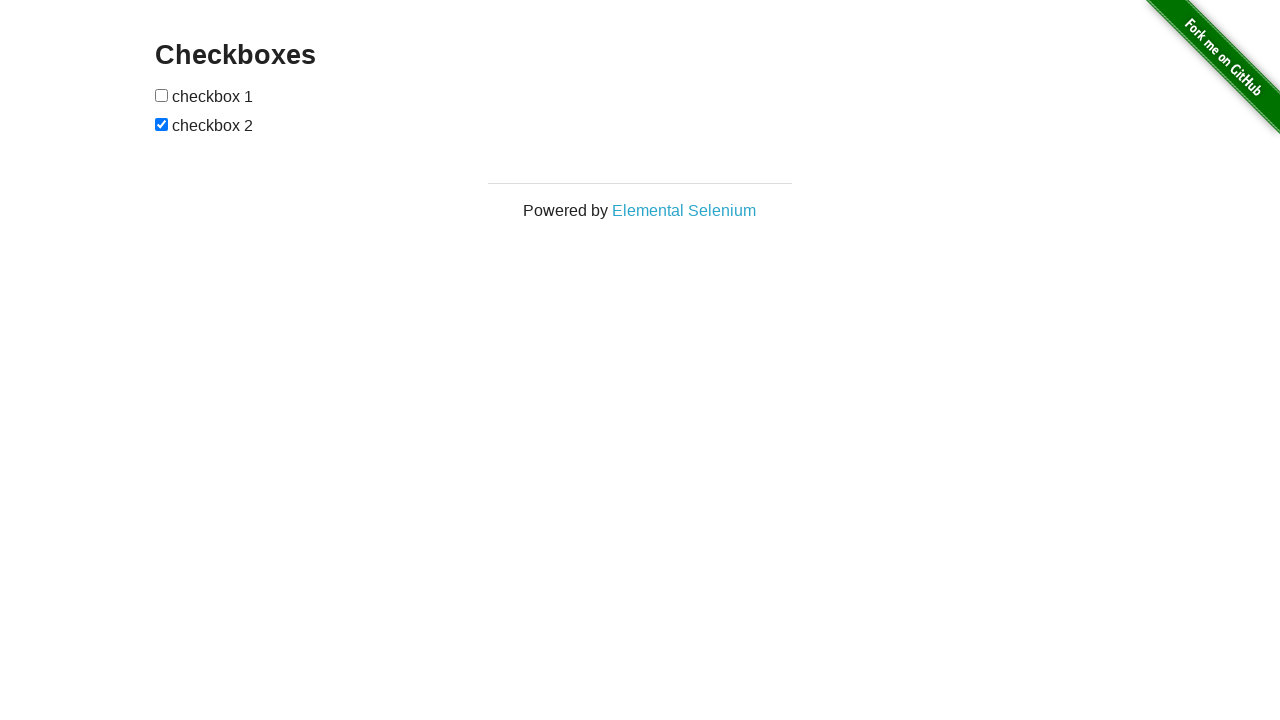

Clicked first checkbox to select it at (162, 95) on input[type="checkbox"] >> nth=0
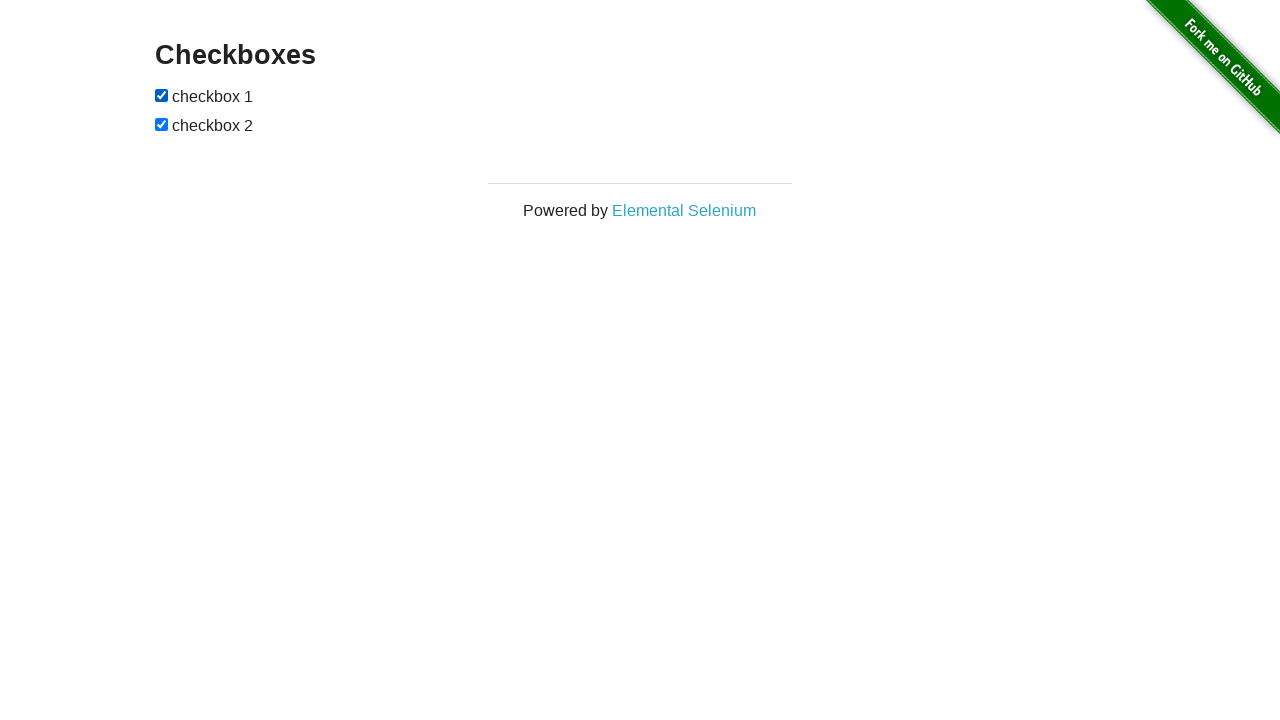

Clicked second checkbox to unselect it at (162, 124) on input[type="checkbox"] >> nth=1
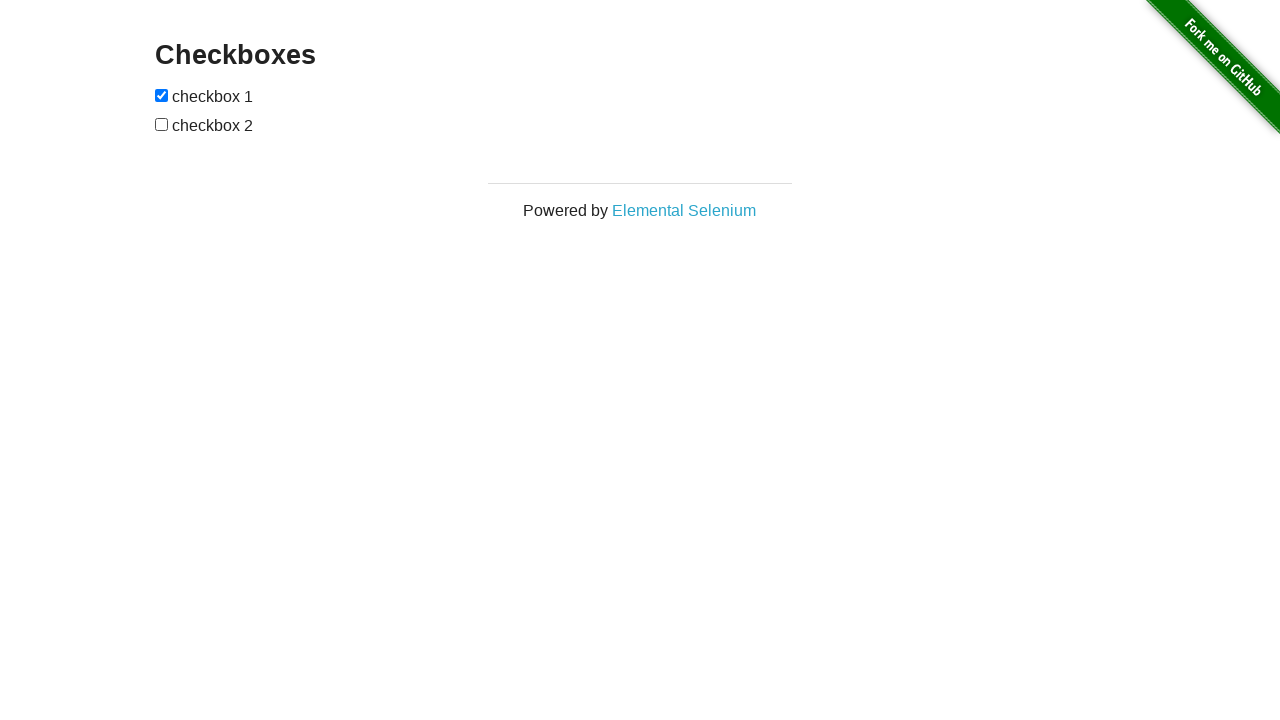

Toggled first checkbox again at (162, 95) on input[type="checkbox"] >> nth=0
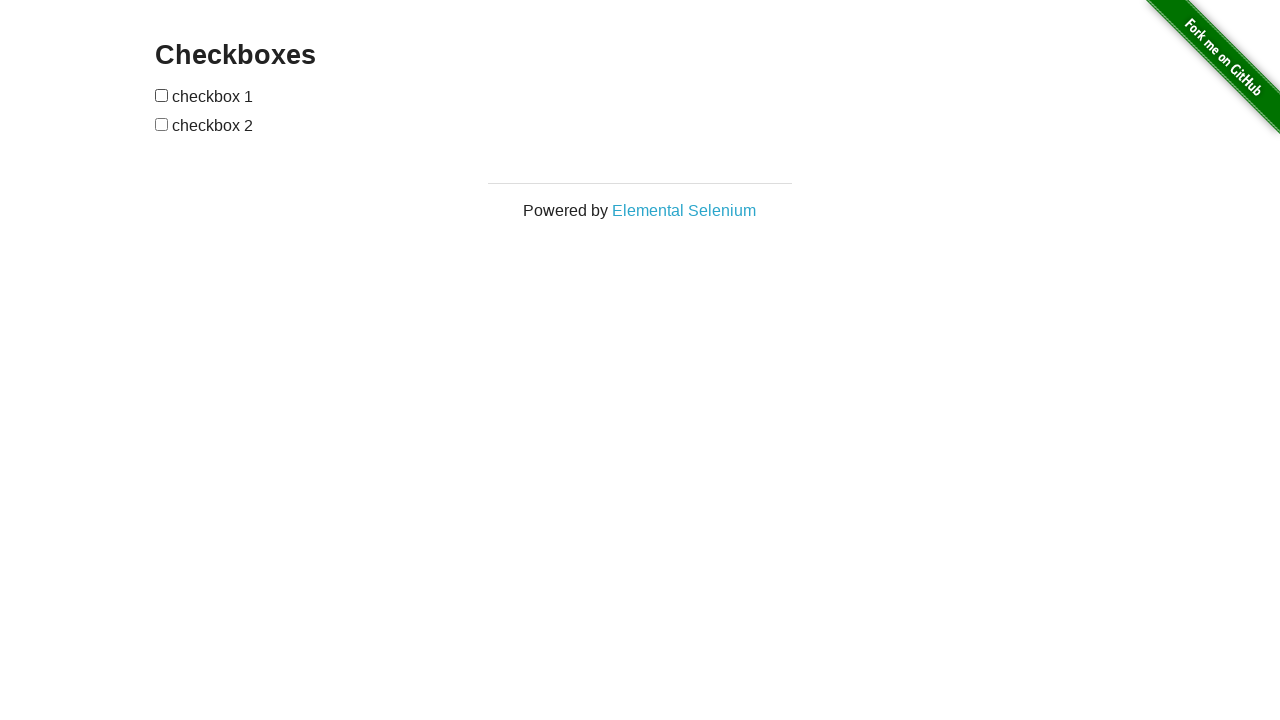

Toggled second checkbox again at (162, 124) on input[type="checkbox"] >> nth=1
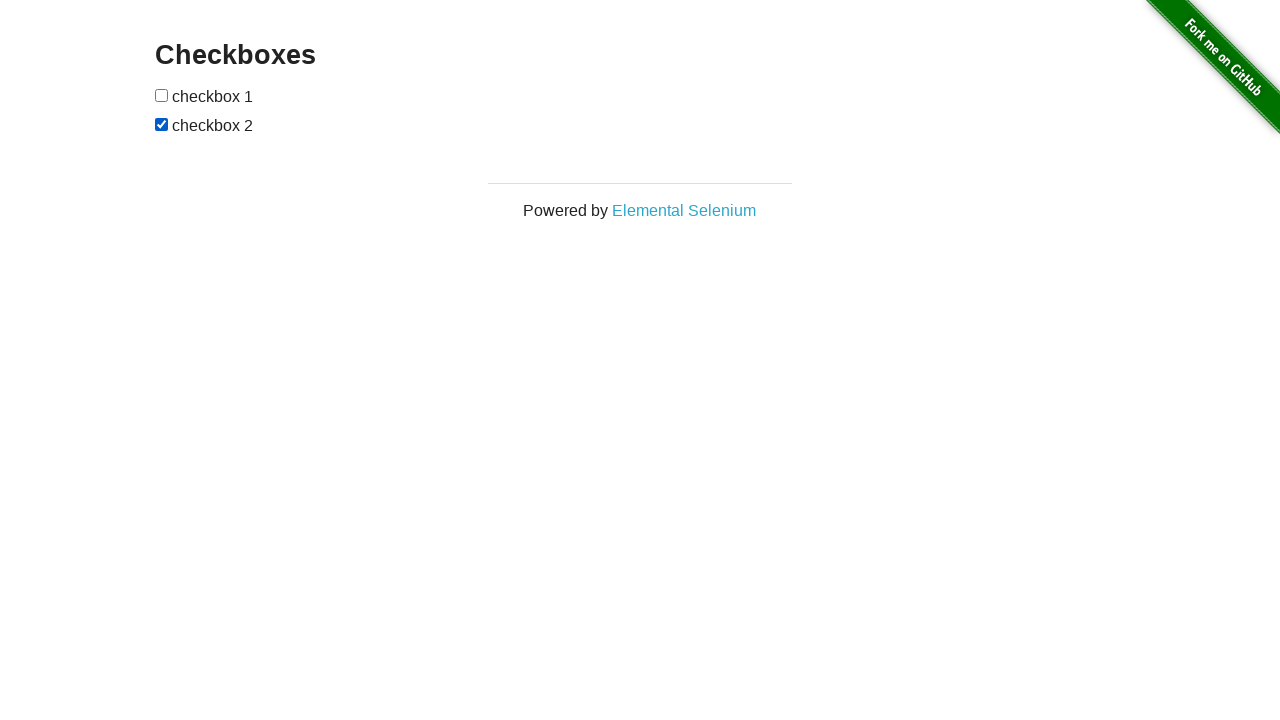

Navigated back to main page
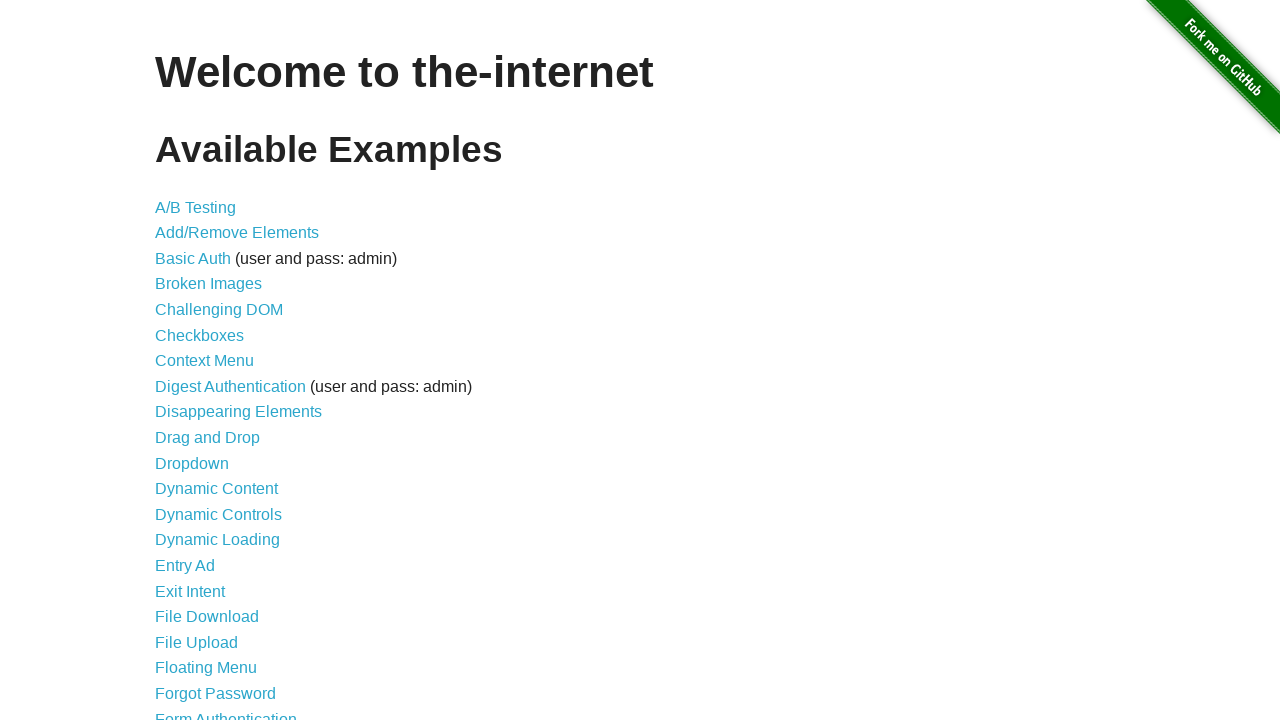

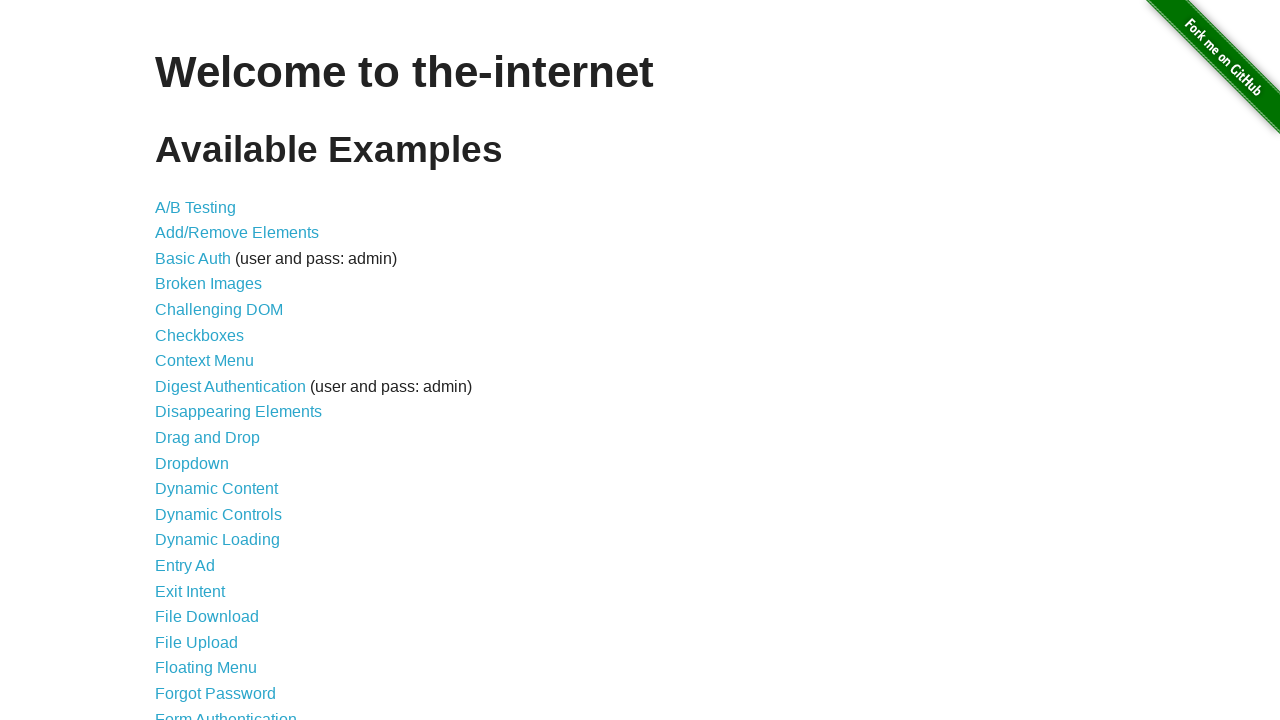